Tests a form that displays two numbers, calculates their sum, selects the result from a dropdown menu, and submits the form

Starting URL: http://suninjuly.github.io/selects1.html

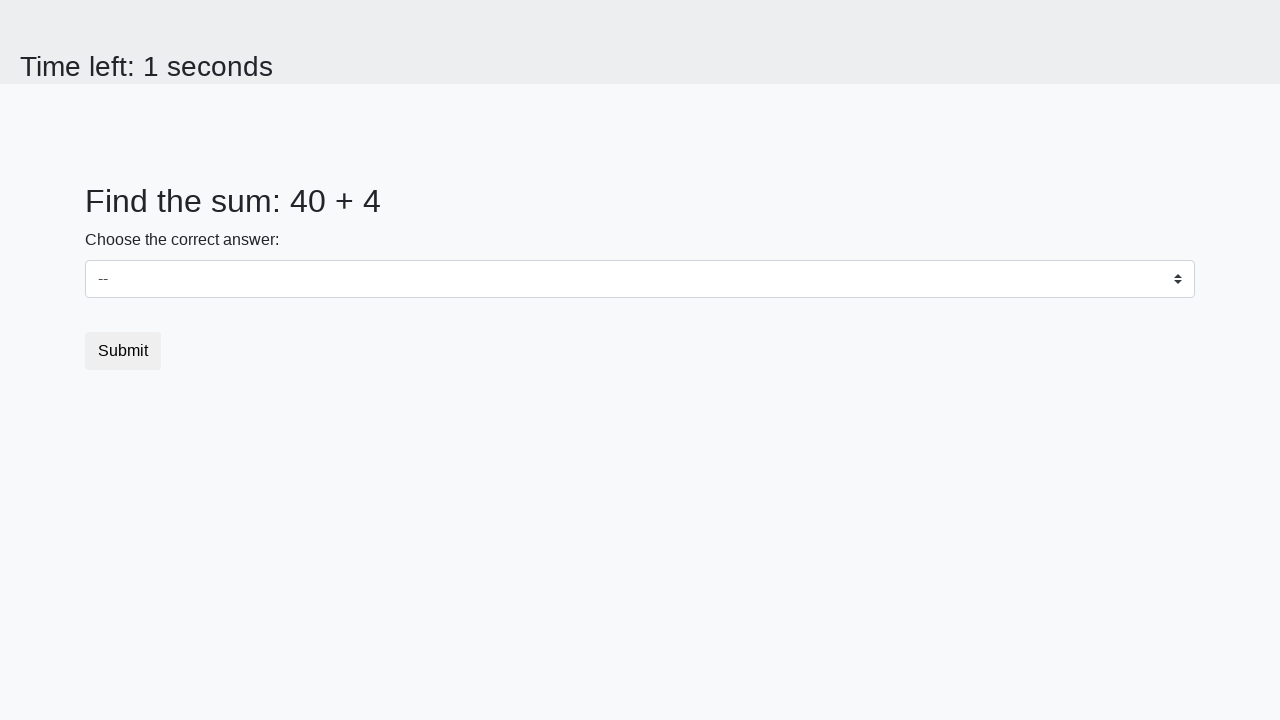

Retrieved first number from span#num1
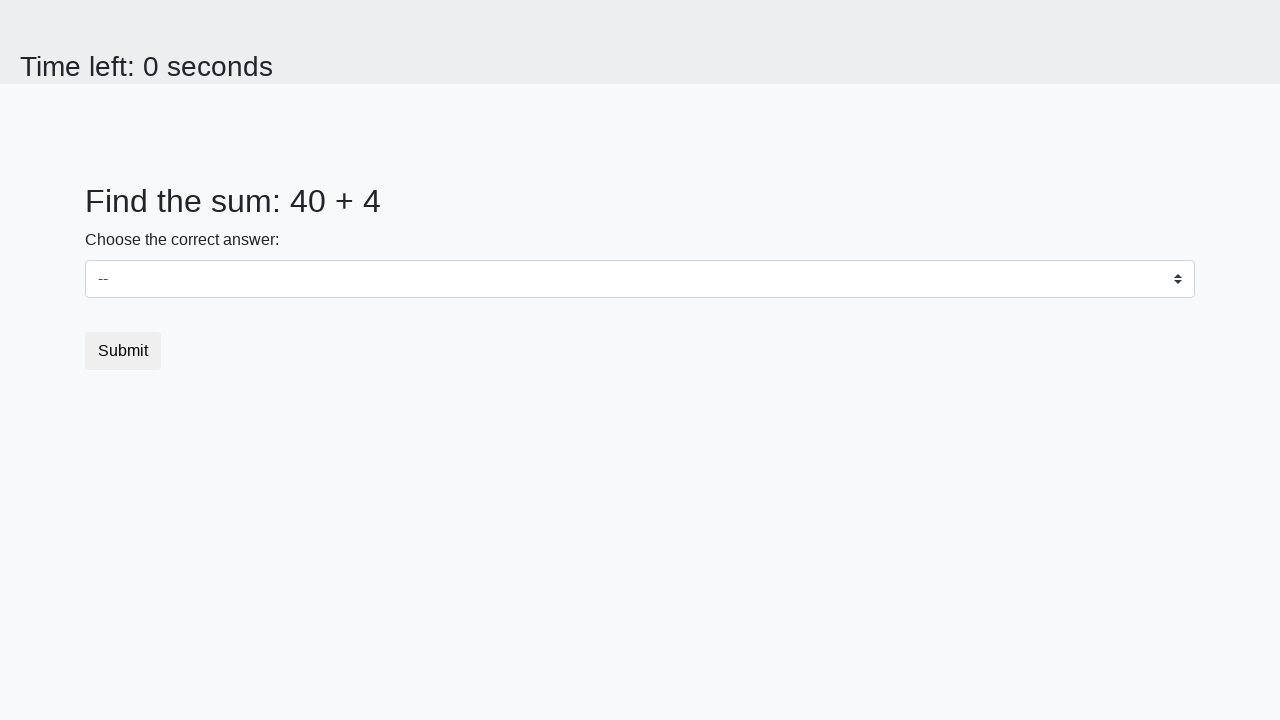

Retrieved second number from span#num2
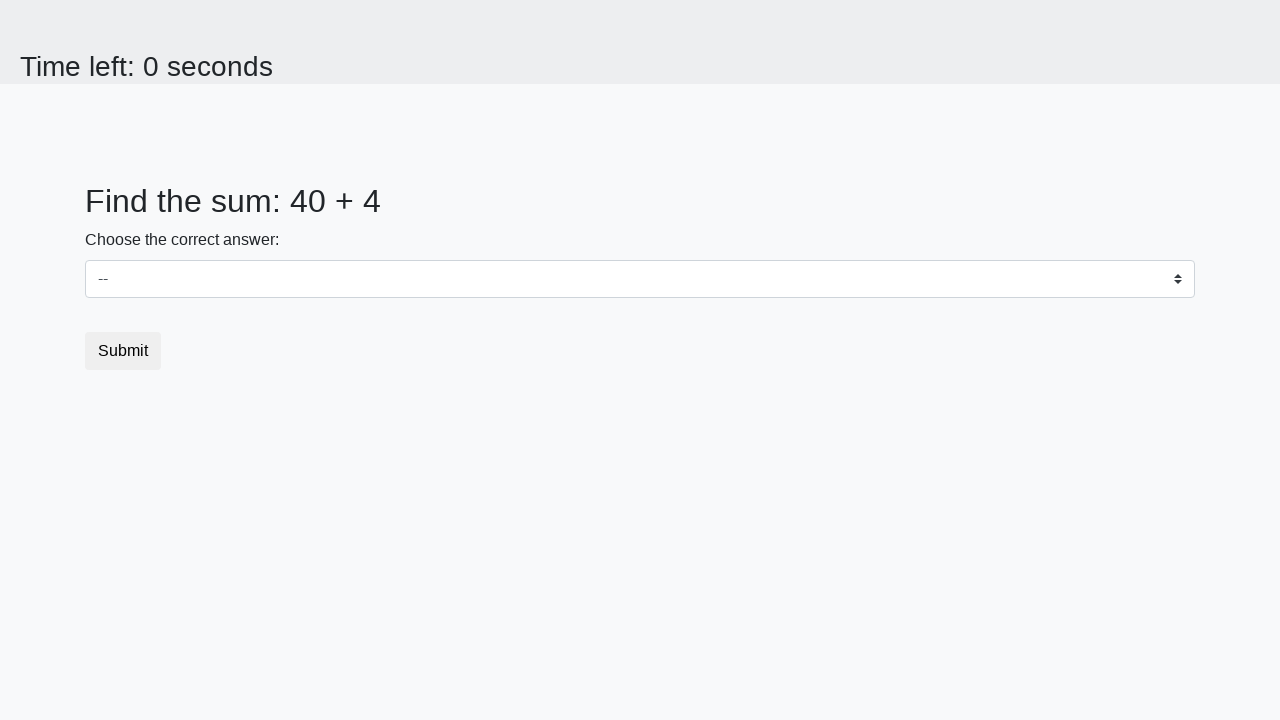

Calculated sum: 40 + 4 = 44
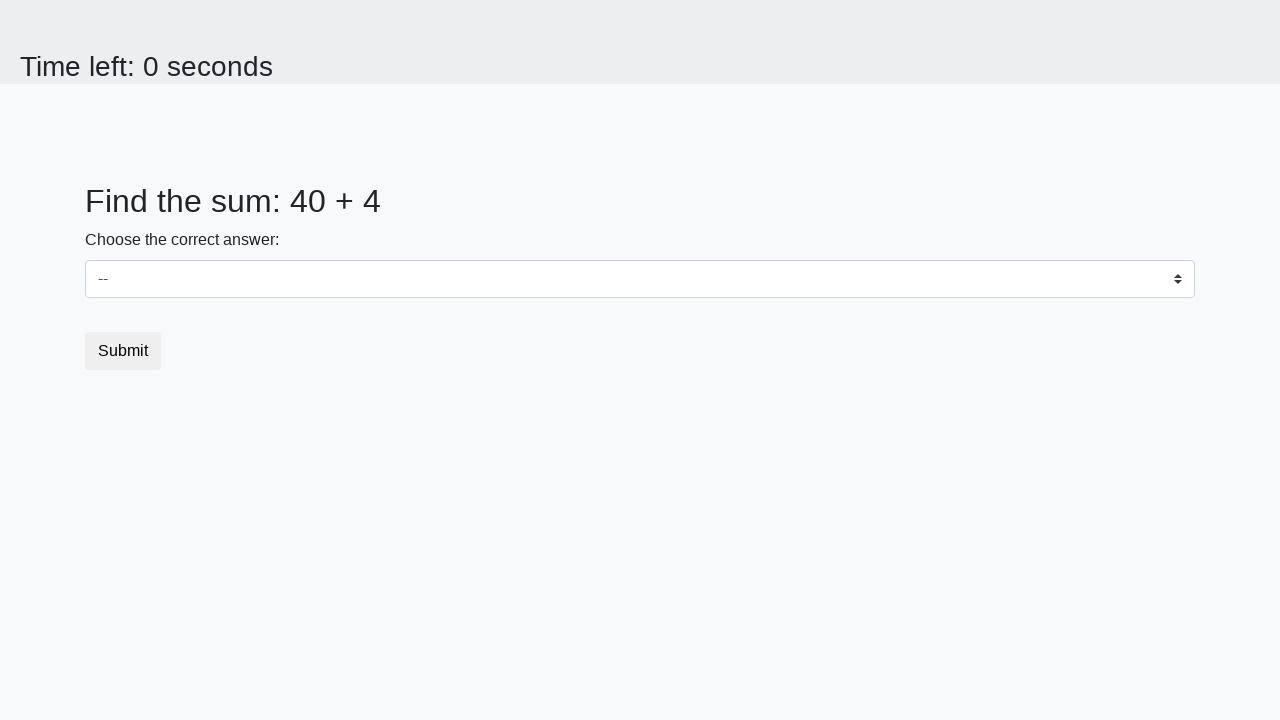

Selected calculated result '44' from dropdown menu on select#dropdown
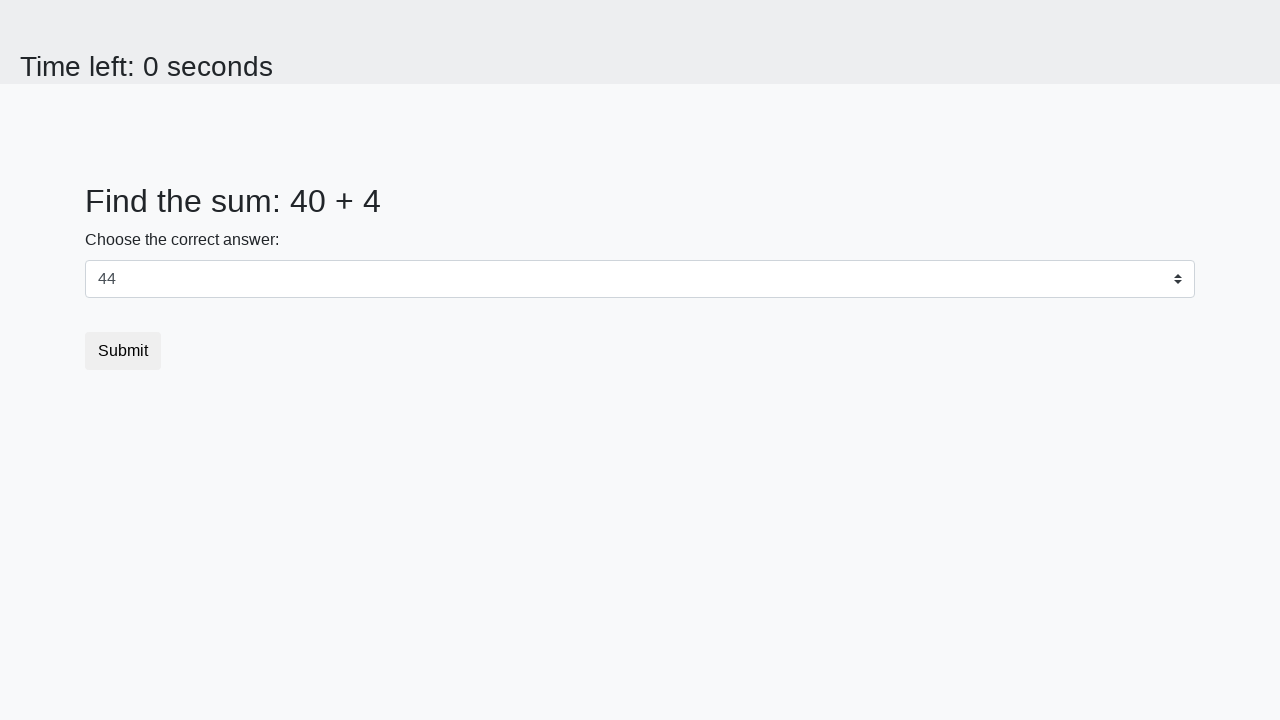

Clicked submit button to complete form submission at (123, 351) on button.btn.btn-default
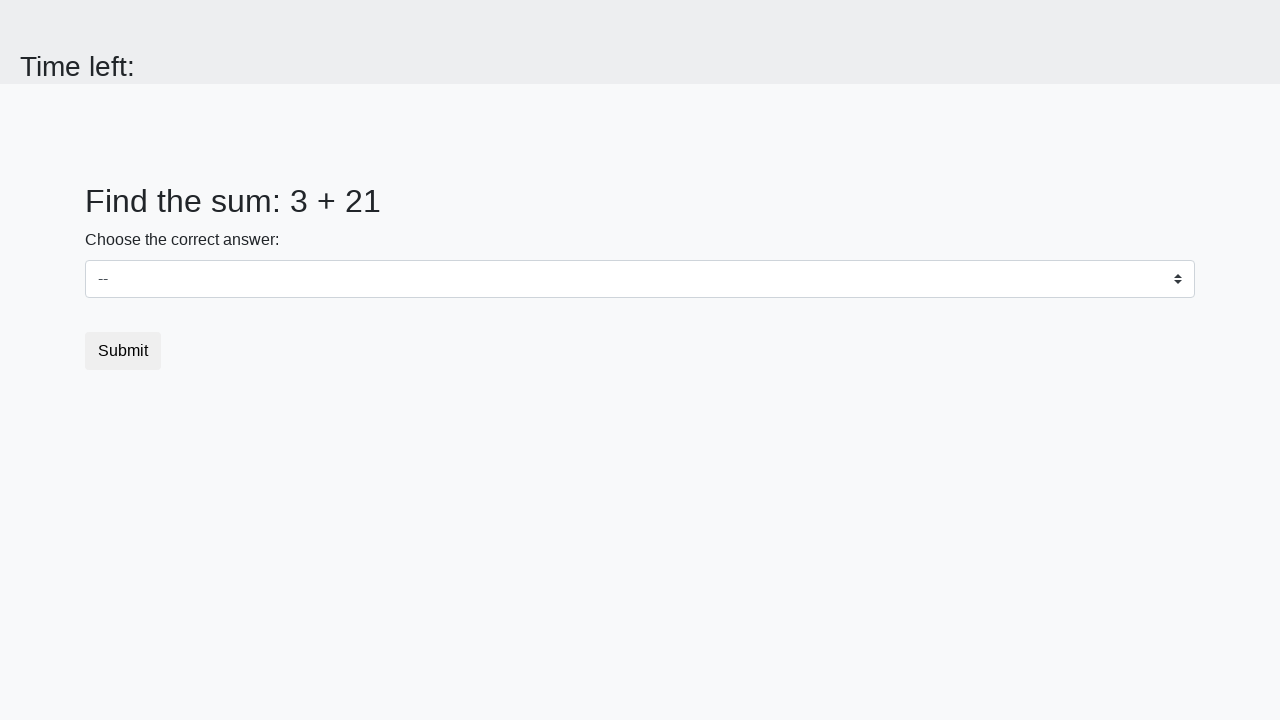

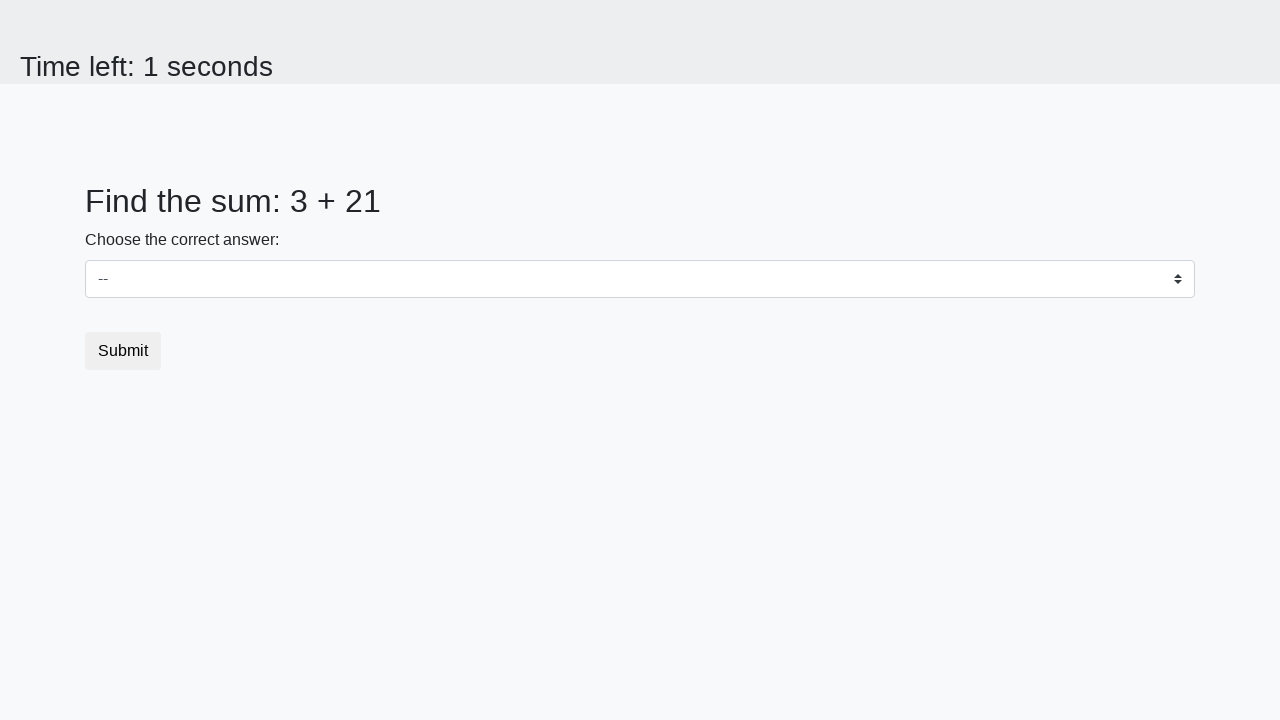